Tests checkbox functionality by checking the first checkbox, verifying it is selected, then unchecking it and verifying it is unselected.

Starting URL: http://qaclickacademy.com/practice.php

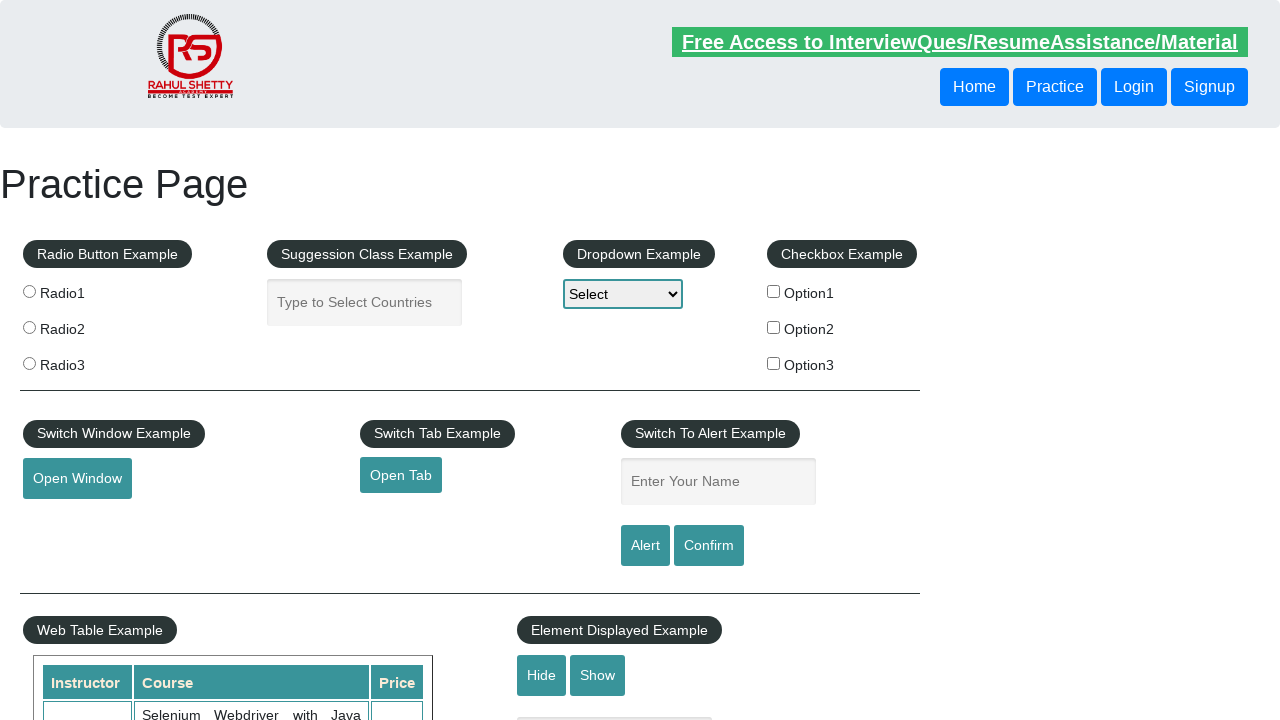

Clicked the first checkbox (option1) to check it at (774, 291) on input[value='option1']
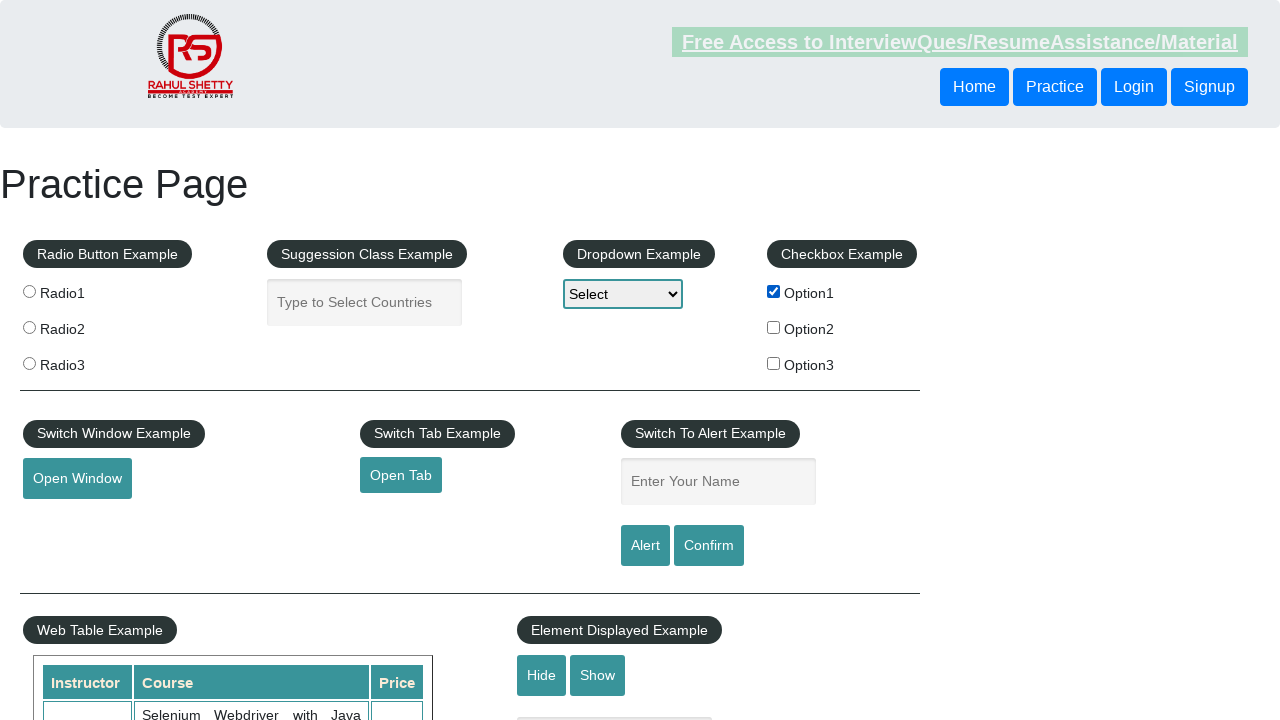

Verified that the first checkbox is checked
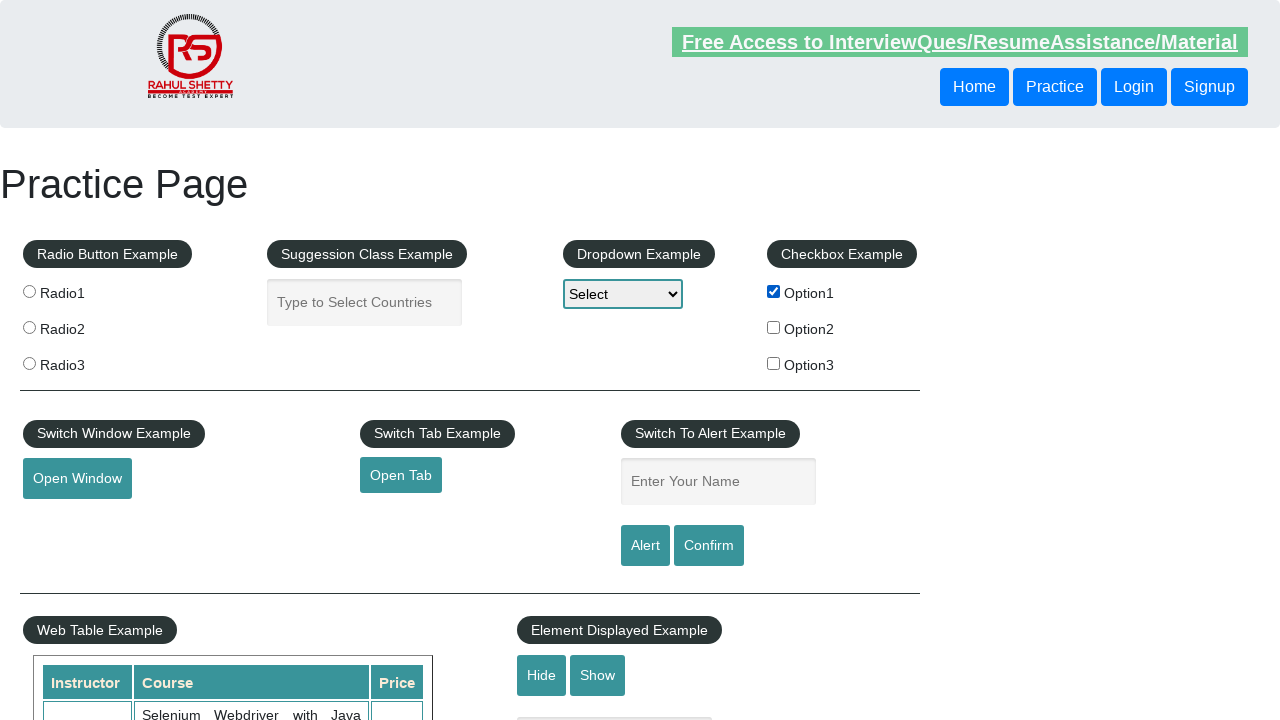

Clicked the first checkbox (option1) to uncheck it at (774, 291) on input[value='option1']
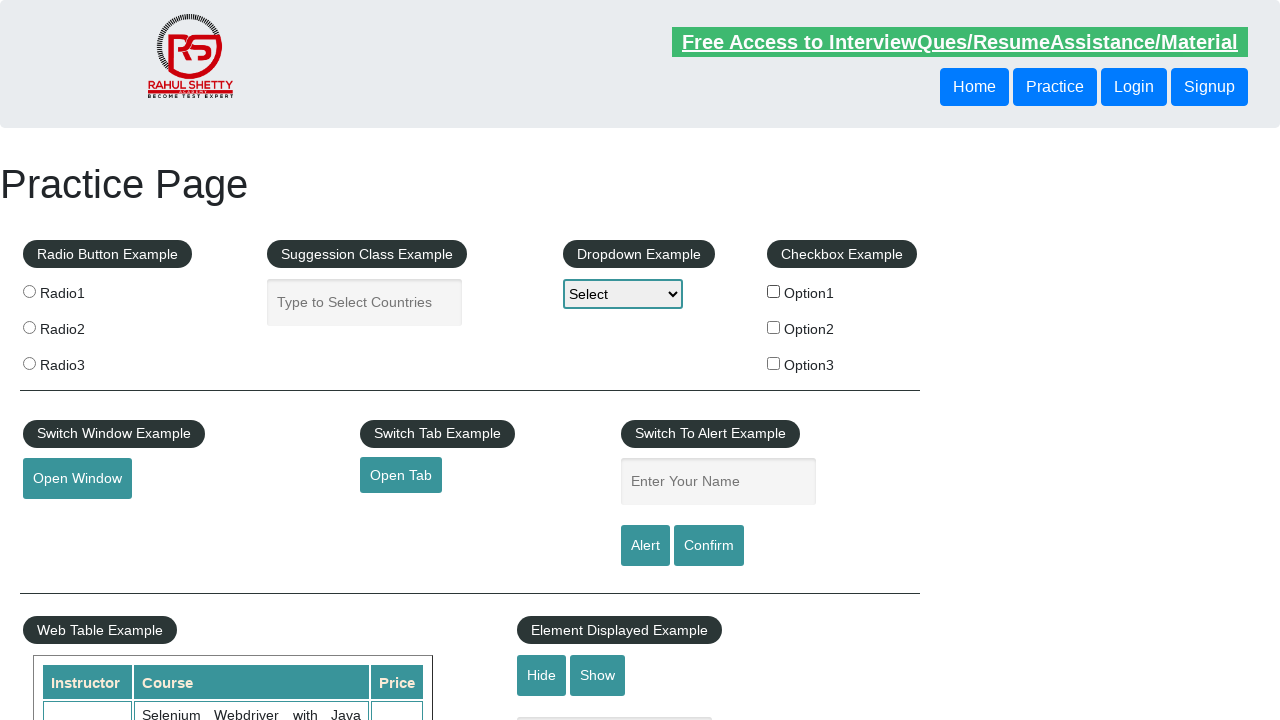

Verified that the first checkbox is unchecked
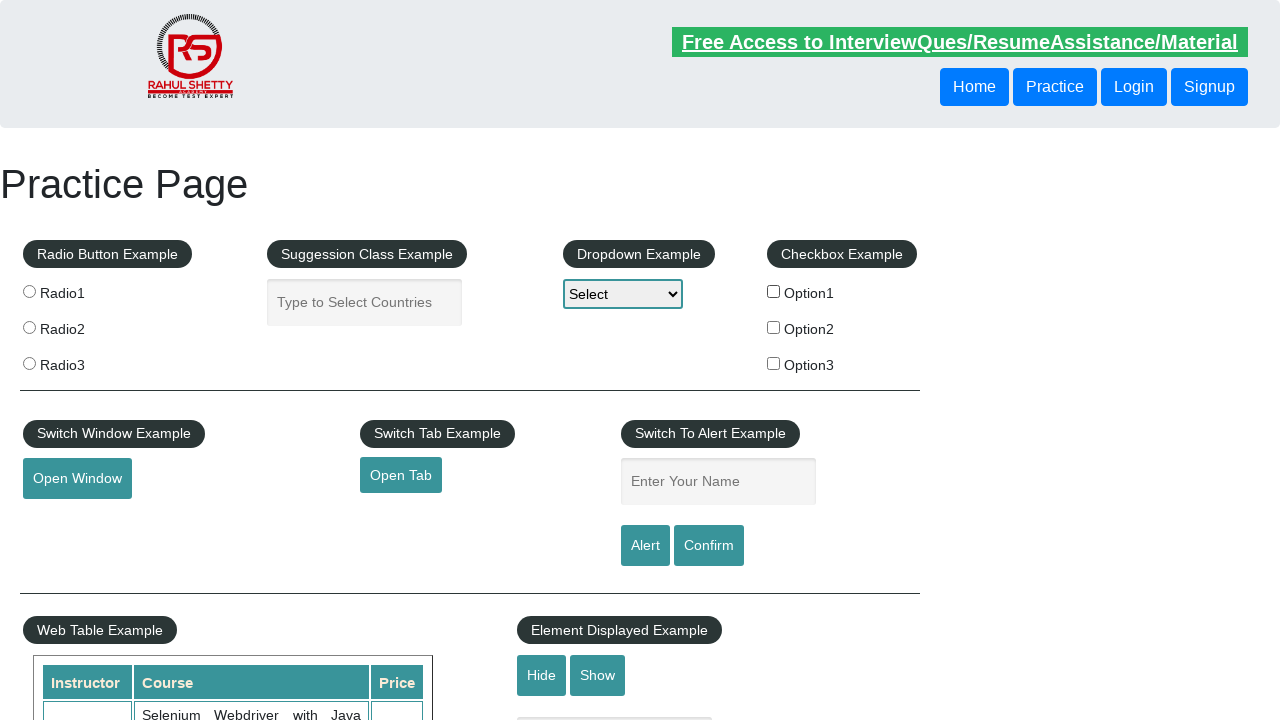

Located all checkbox elements on the page
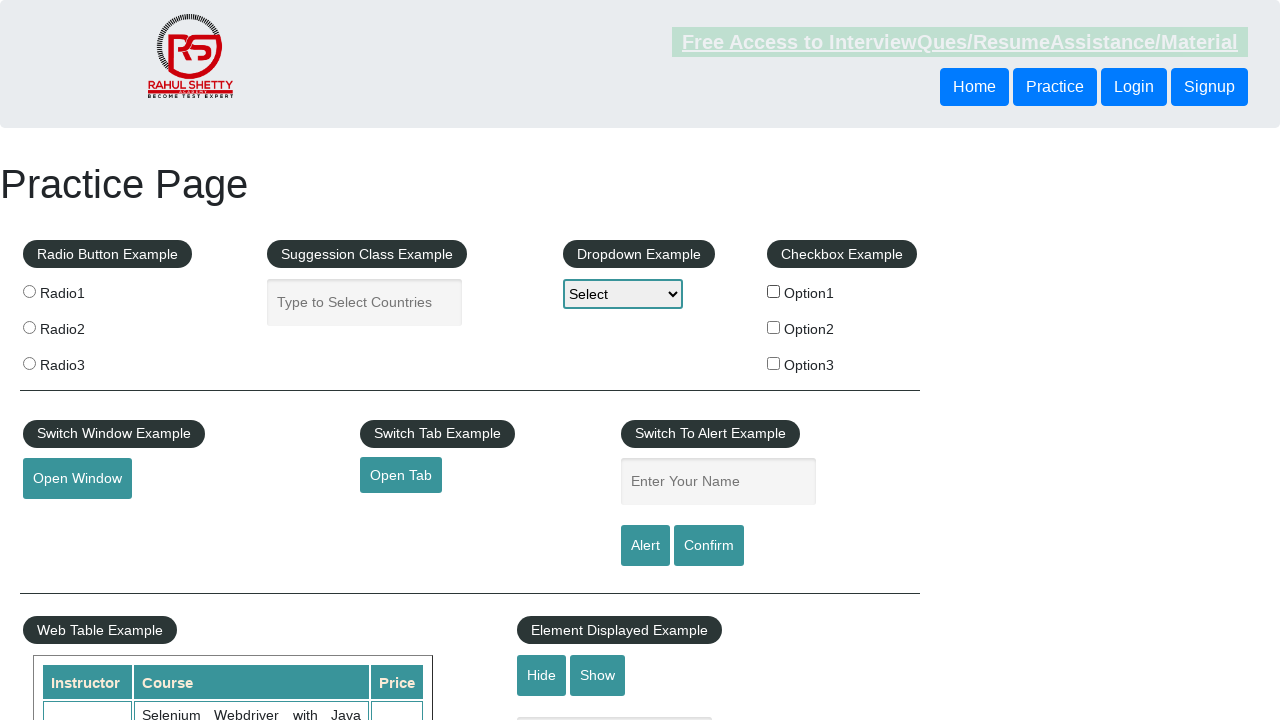

Retrieved checkbox count: 3
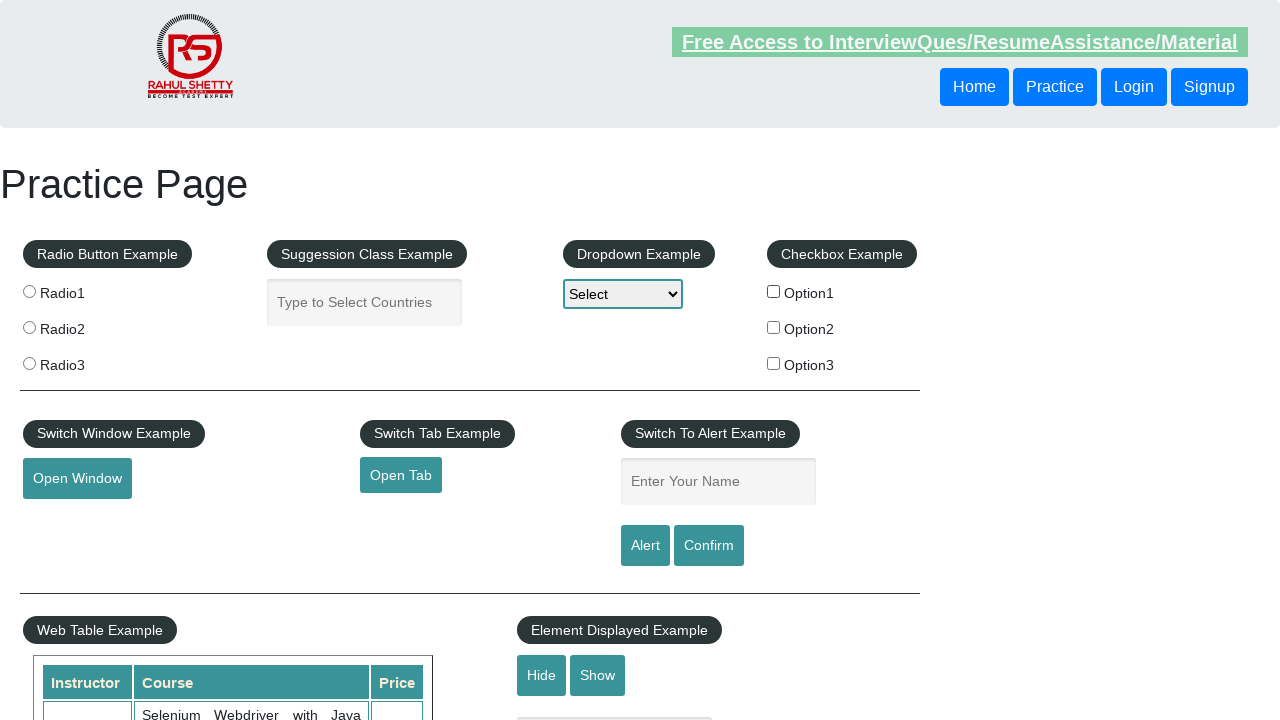

Verified that the page contains at least one checkbox
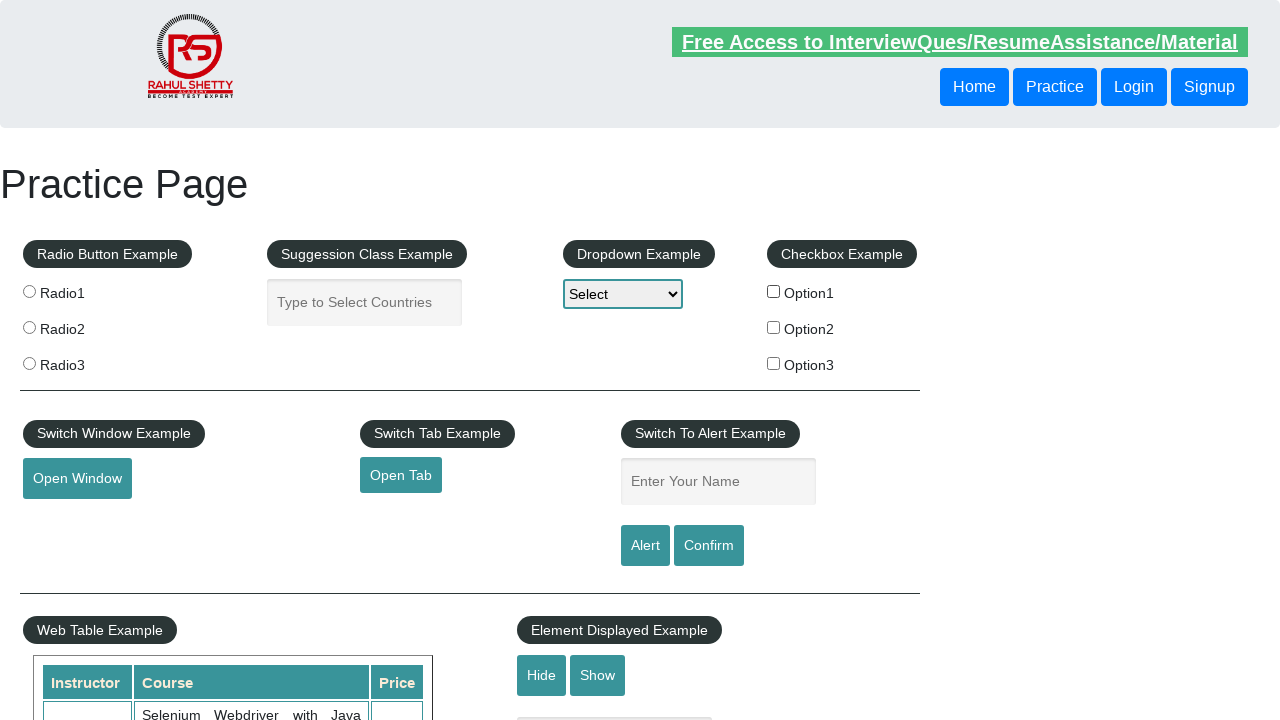

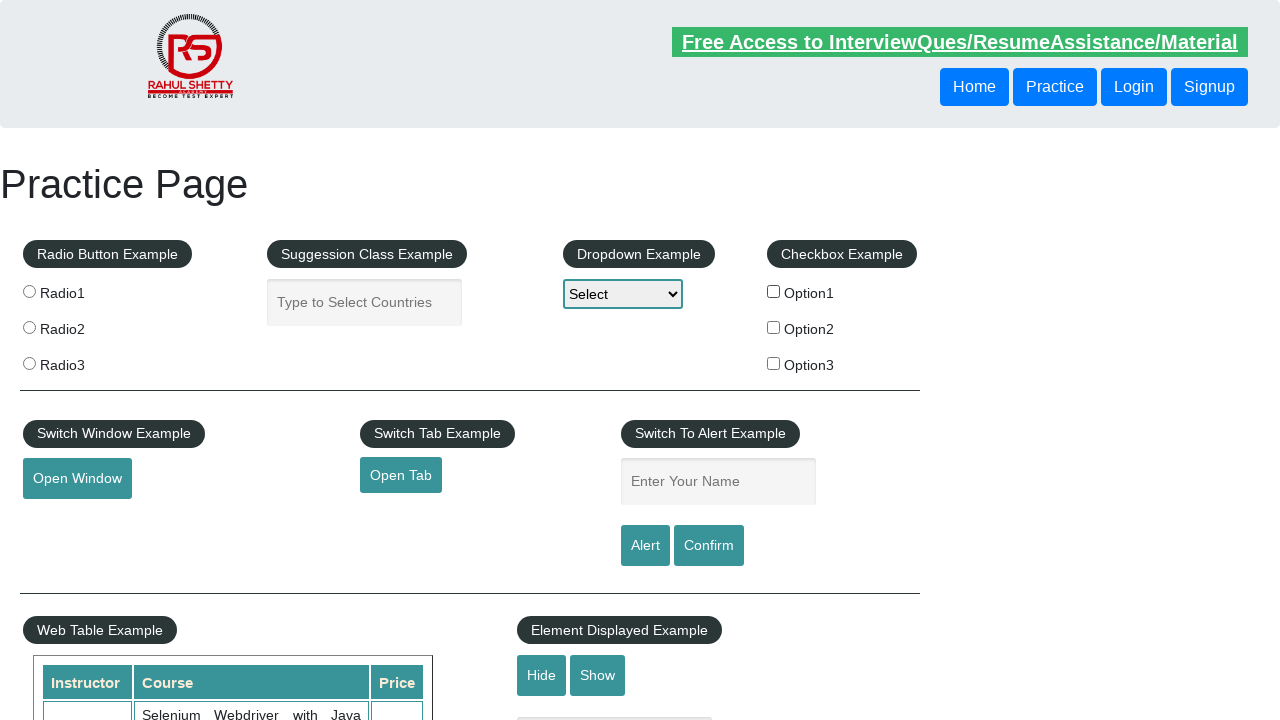